Tests displaying all items using the All filter after filtering

Starting URL: https://demo.playwright.dev/todomvc

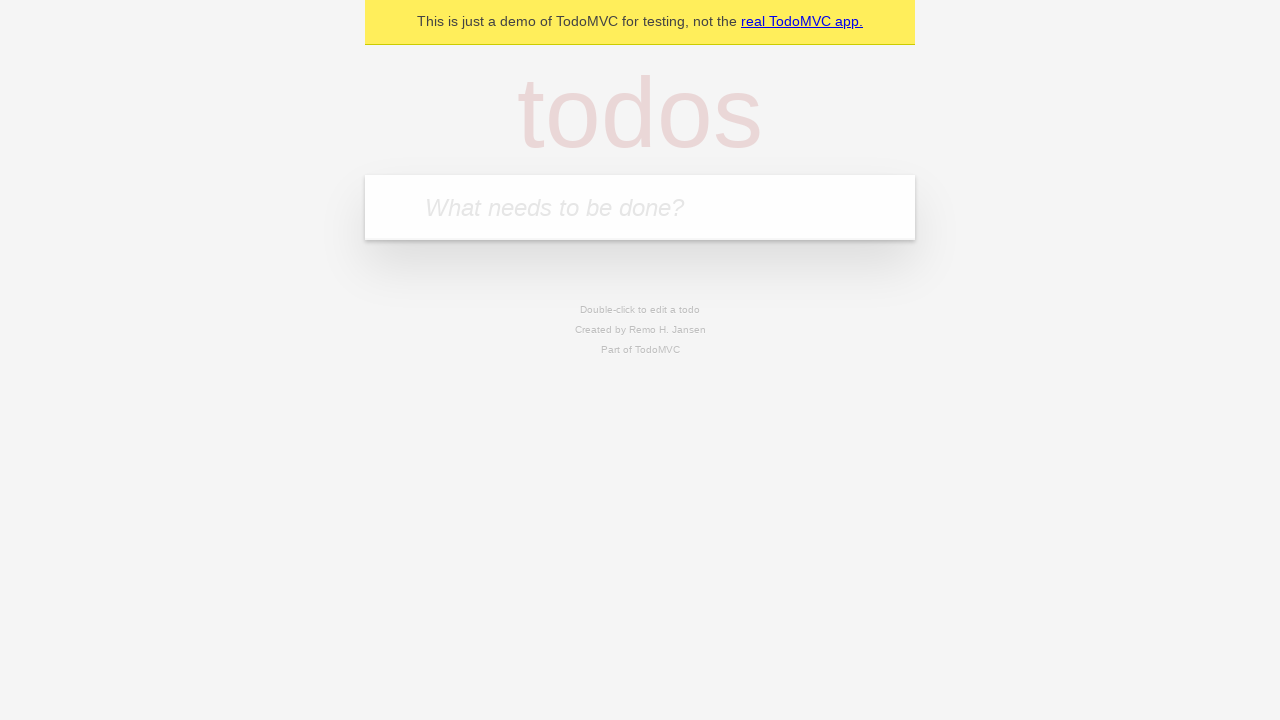

Filled todo input with 'buy some cheese' on internal:attr=[placeholder="What needs to be done?"i]
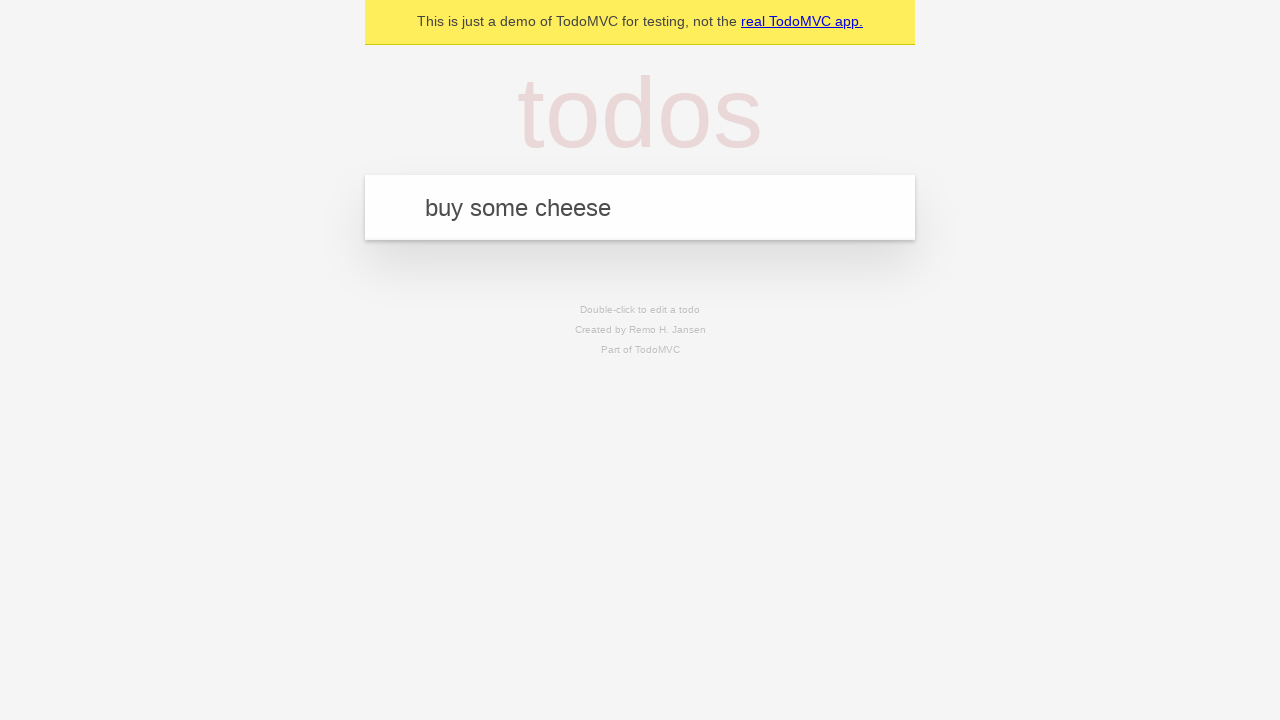

Pressed Enter to add first todo on internal:attr=[placeholder="What needs to be done?"i]
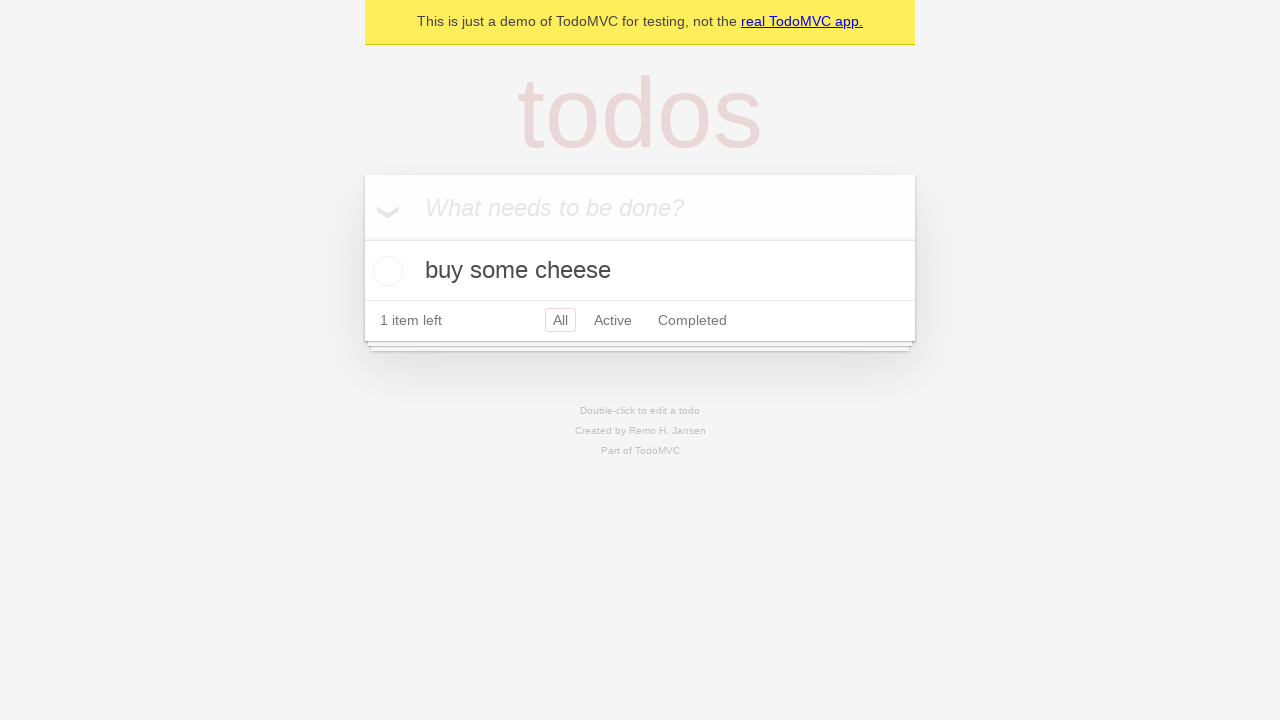

Filled todo input with 'feed the cat' on internal:attr=[placeholder="What needs to be done?"i]
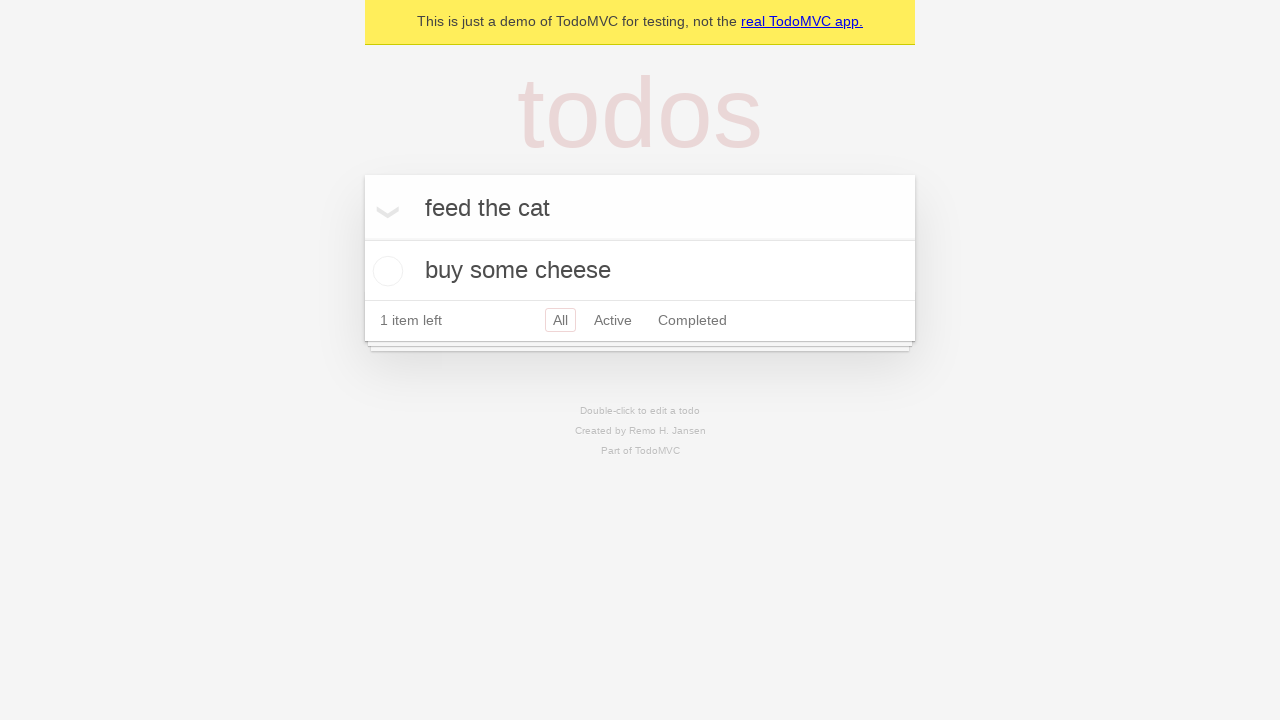

Pressed Enter to add second todo on internal:attr=[placeholder="What needs to be done?"i]
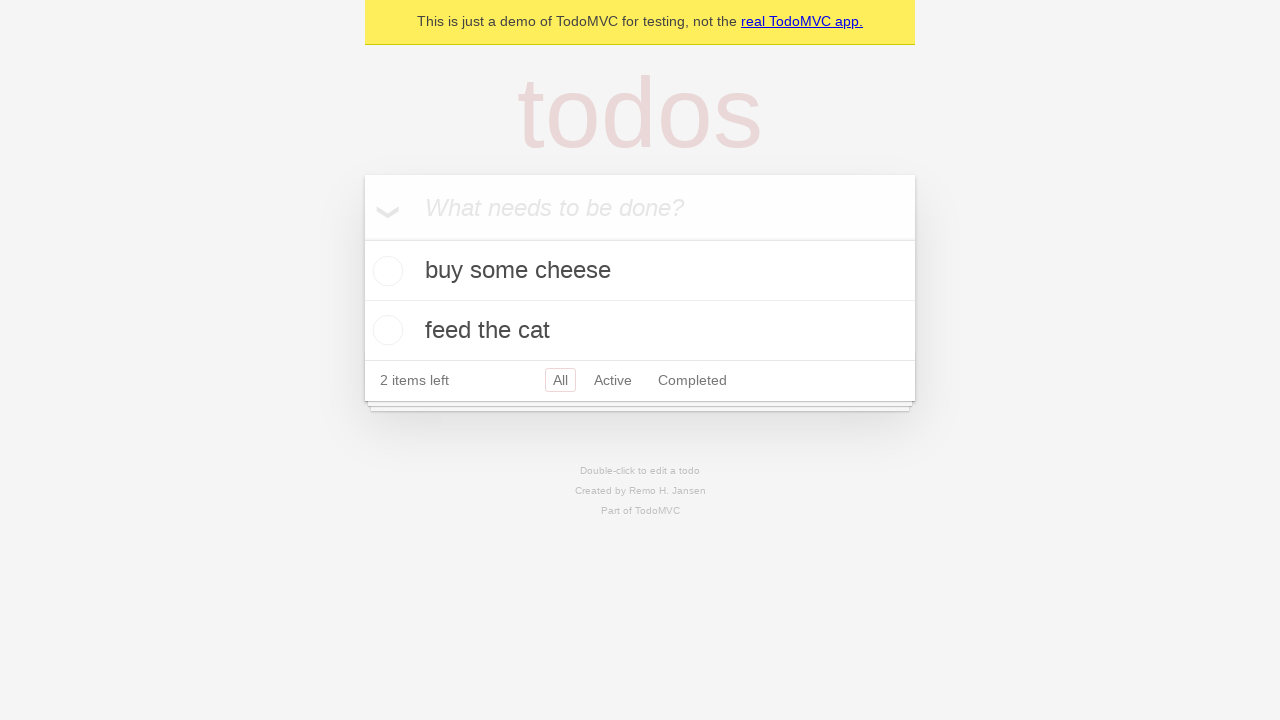

Filled todo input with 'book a doctors appointment' on internal:attr=[placeholder="What needs to be done?"i]
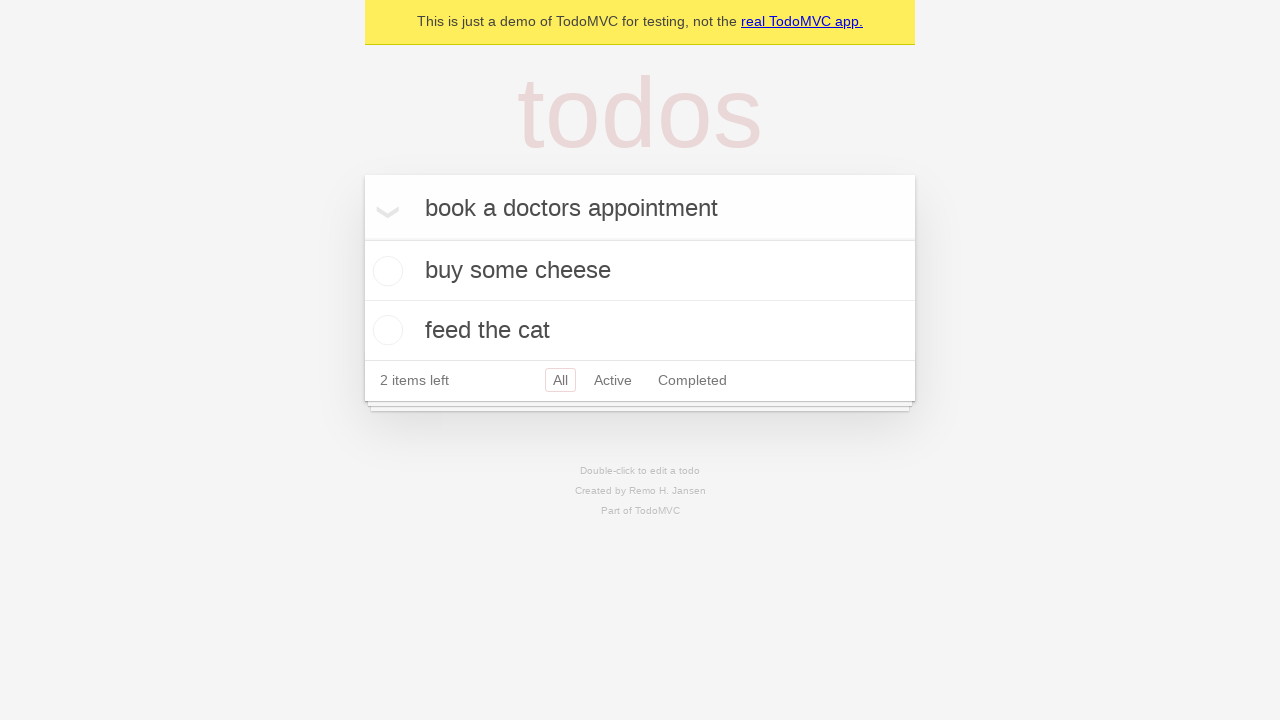

Pressed Enter to add third todo on internal:attr=[placeholder="What needs to be done?"i]
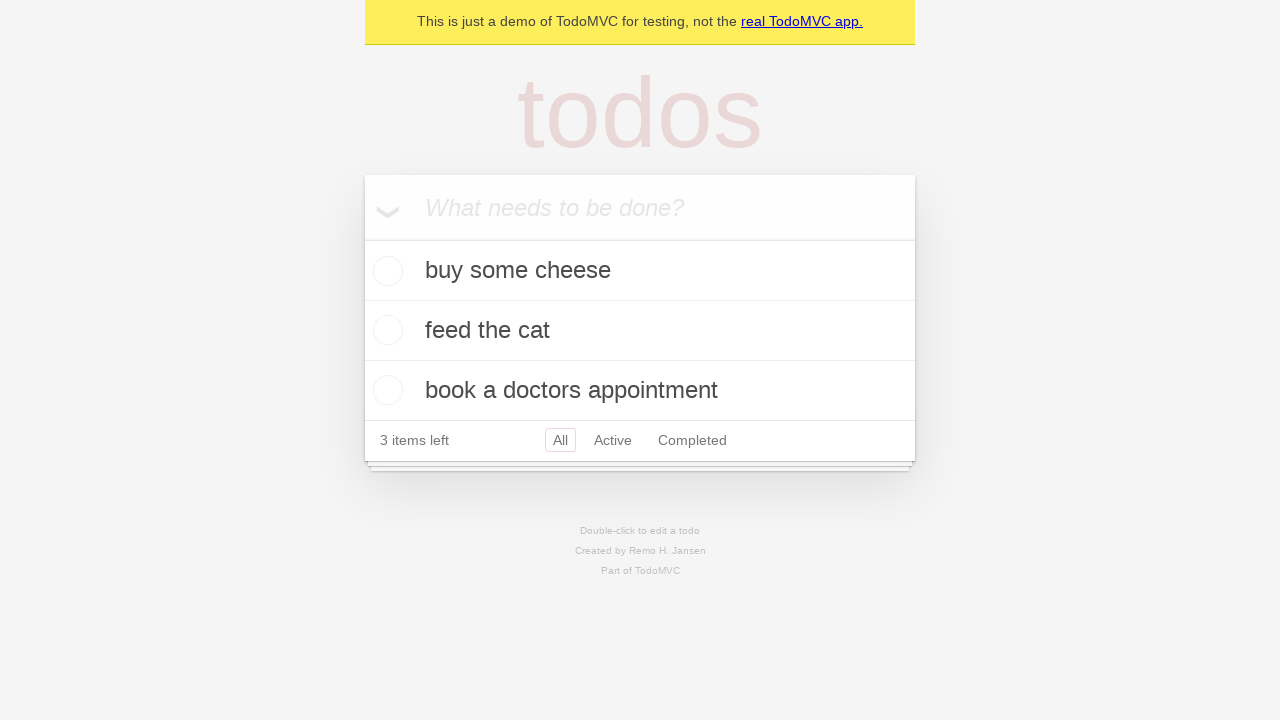

Checked the second todo item as completed at (385, 330) on [data-testid='todo-item'] >> nth=1 >> internal:role=checkbox
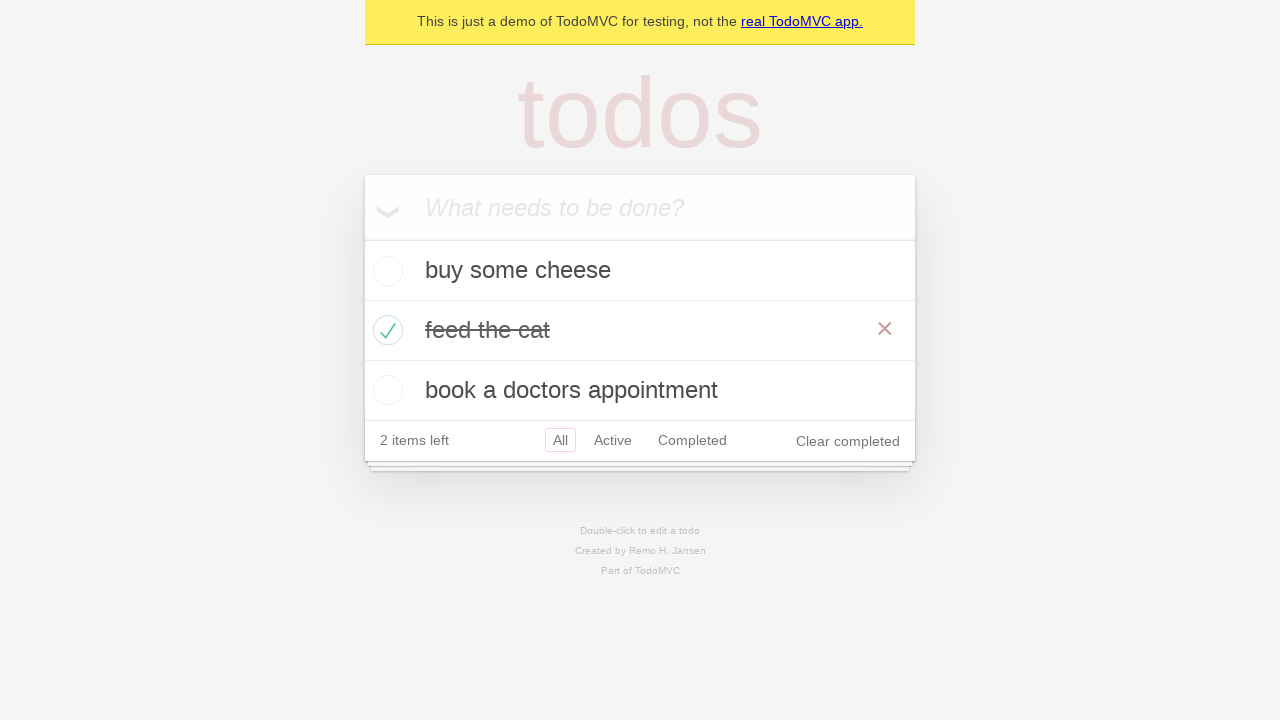

Clicked Active filter to display only active todos at (613, 440) on internal:role=link[name="Active"i]
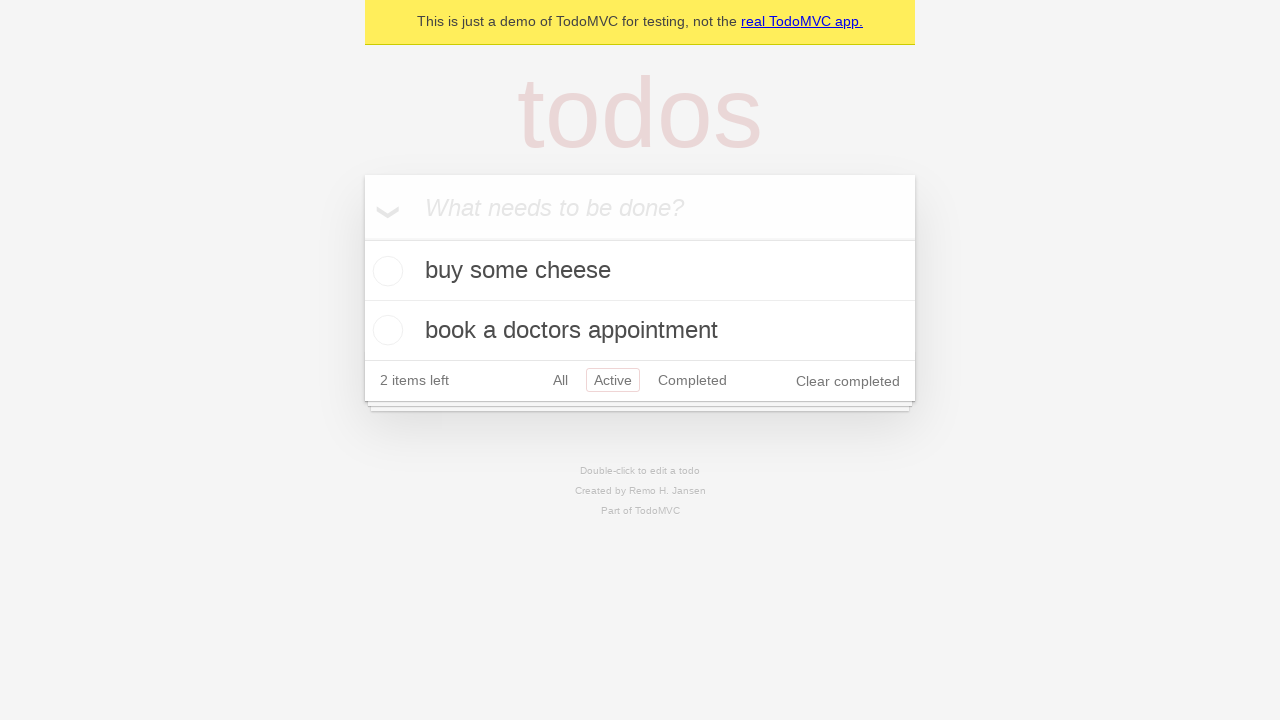

Clicked Completed filter to display only completed todos at (692, 380) on internal:role=link[name="Completed"i]
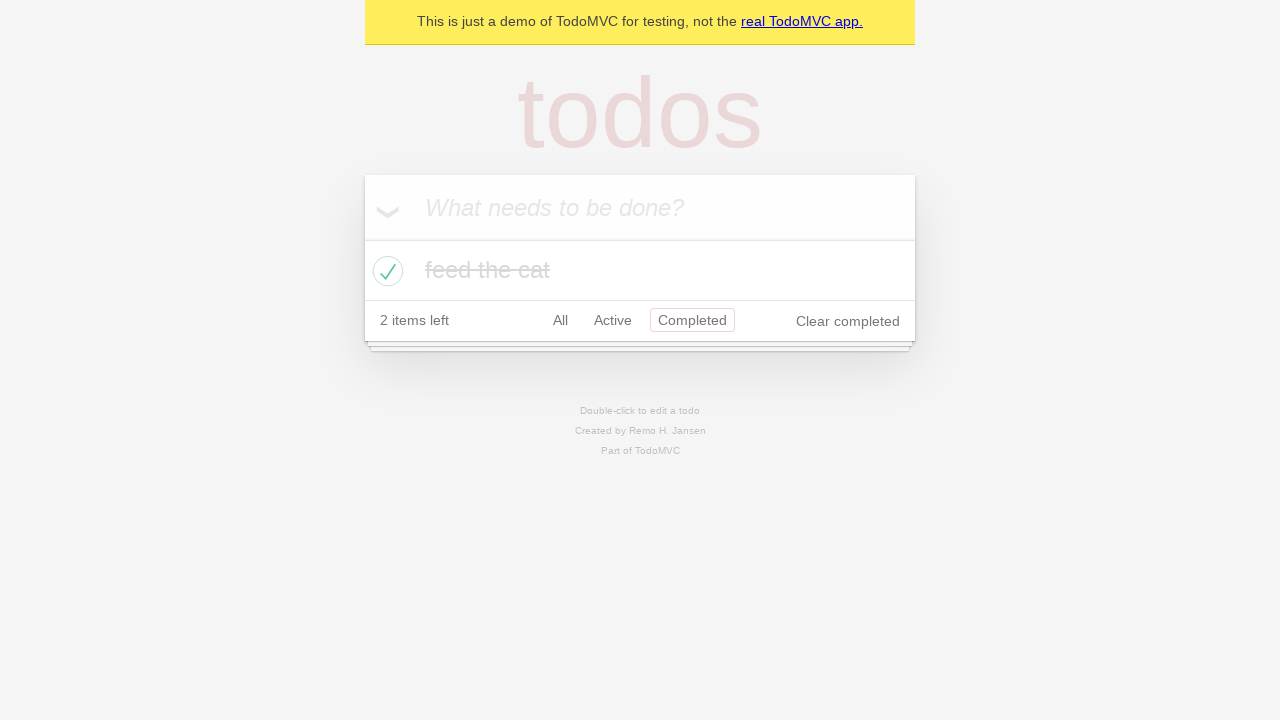

Clicked All filter to display all todos at (560, 320) on internal:role=link[name="All"i]
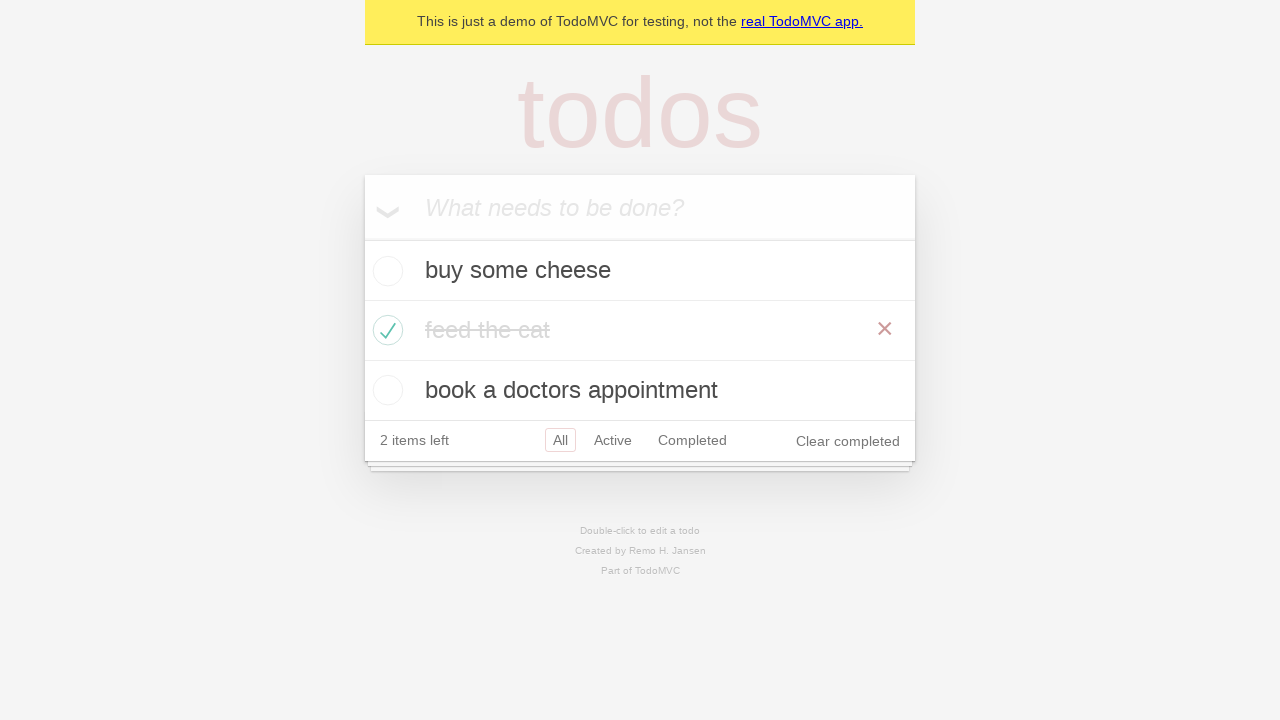

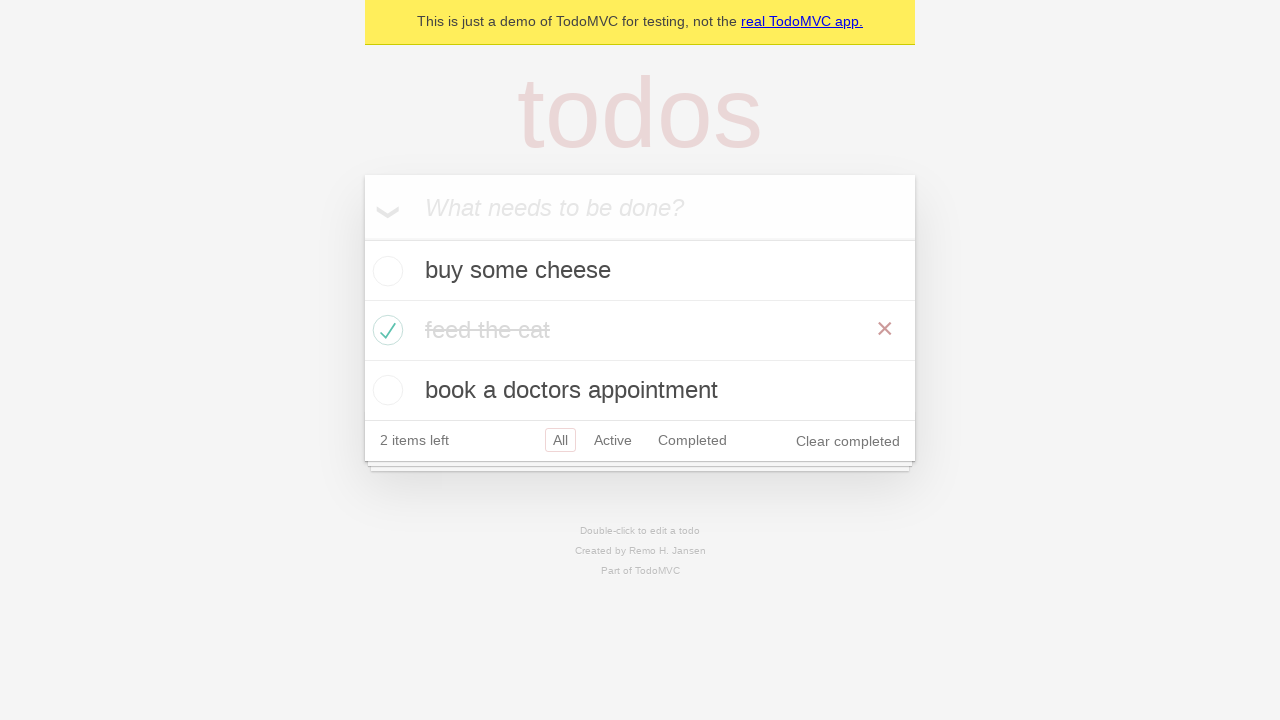